Navigates to Flipkart homepage and verifies that images are present on the page by waiting for image elements to load.

Starting URL: https://www.flipkart.com

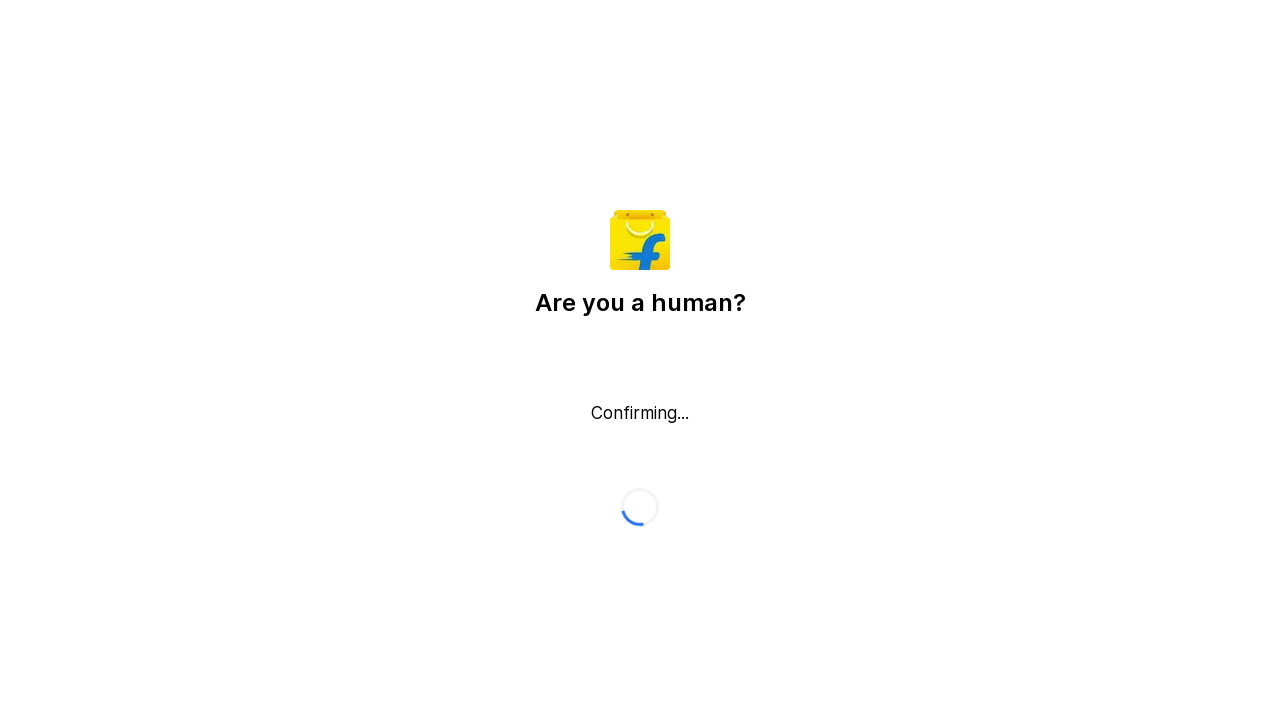

Navigated to Flipkart homepage
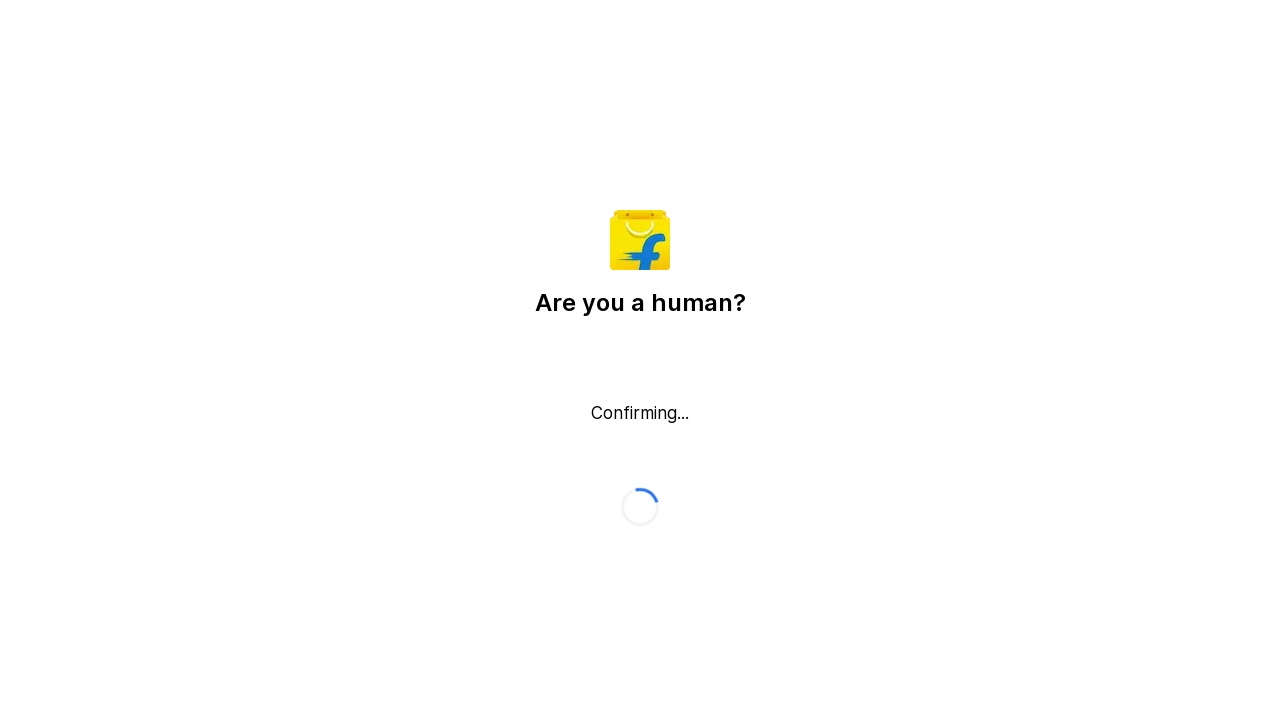

Waited for image elements to load
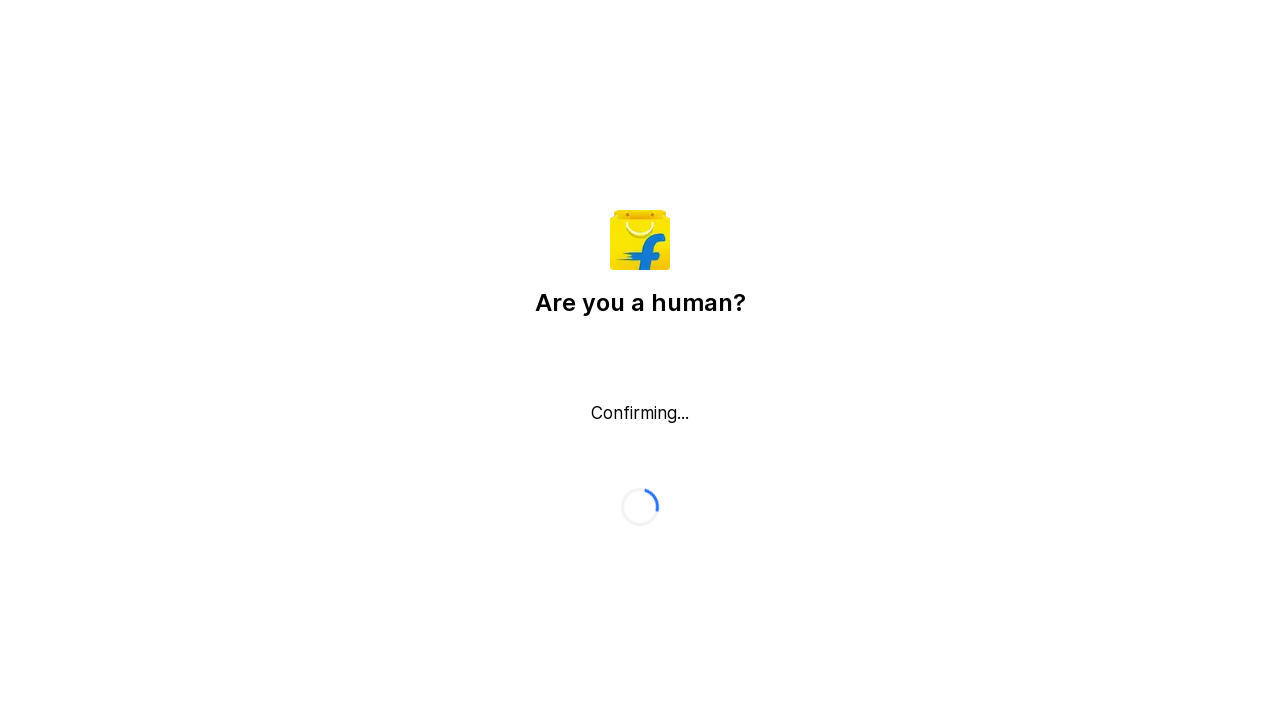

Located all image elements on the page
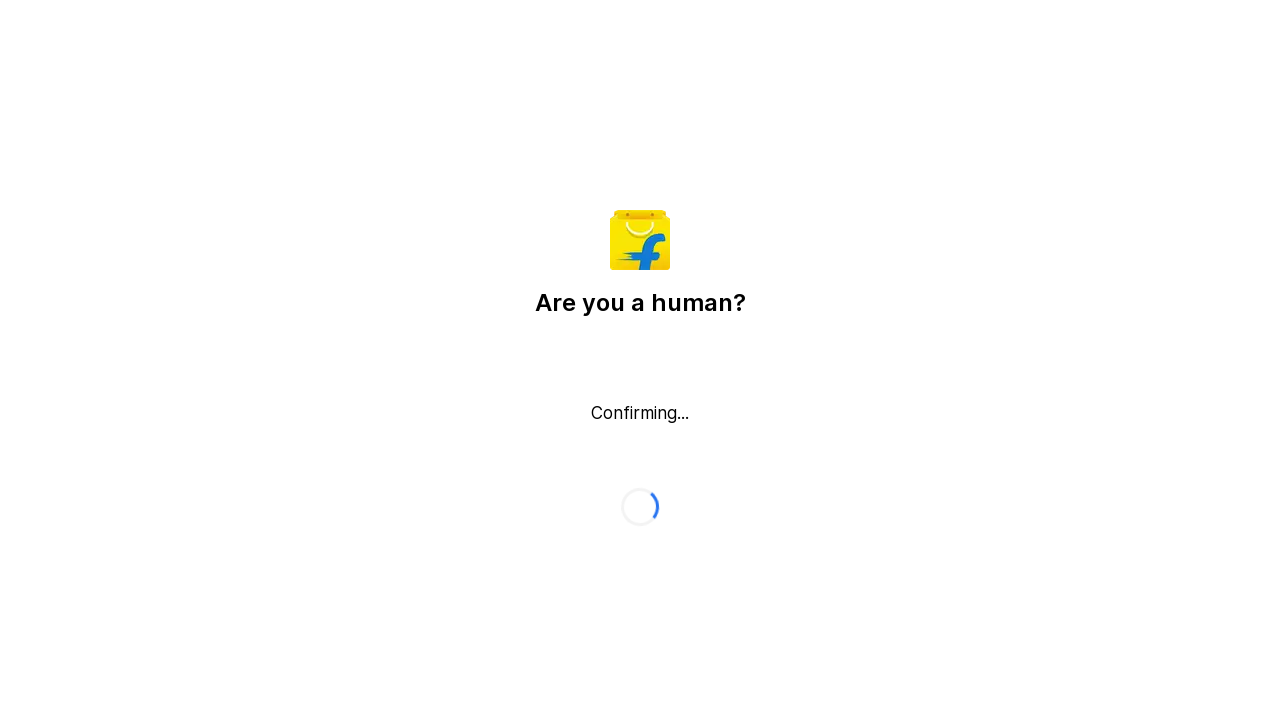

Verified that at least one image is present on the Flipkart homepage
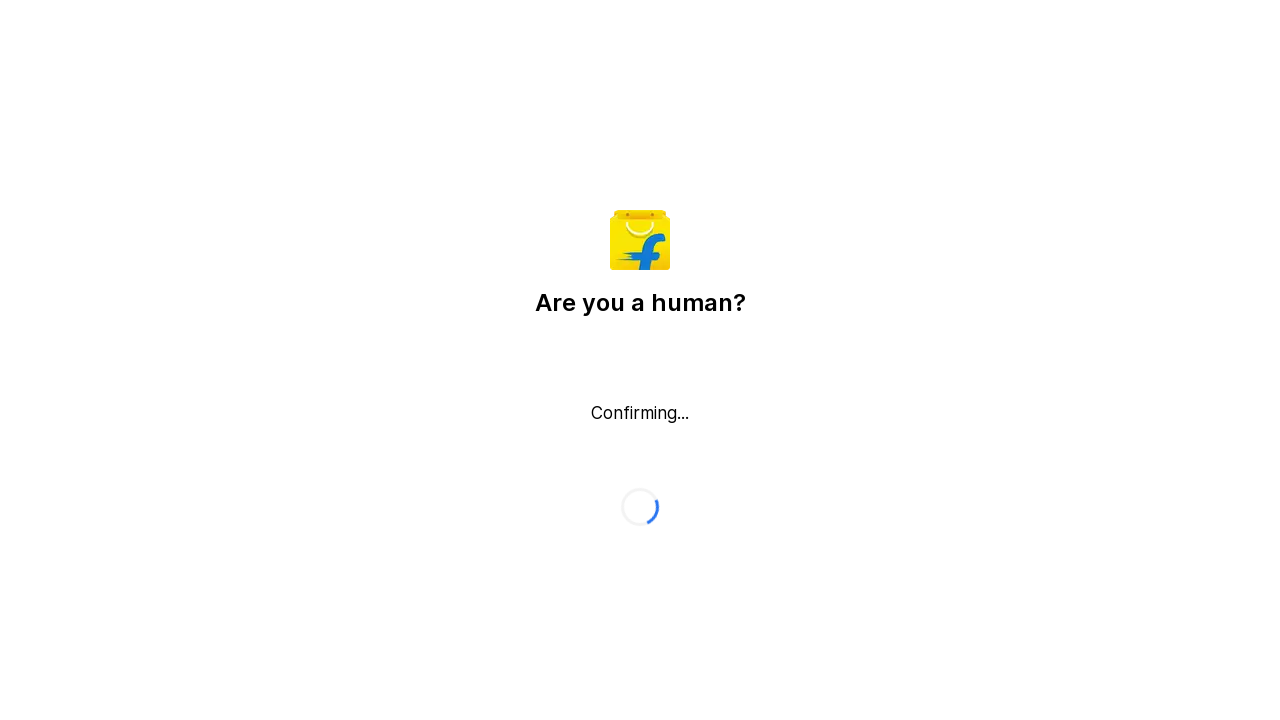

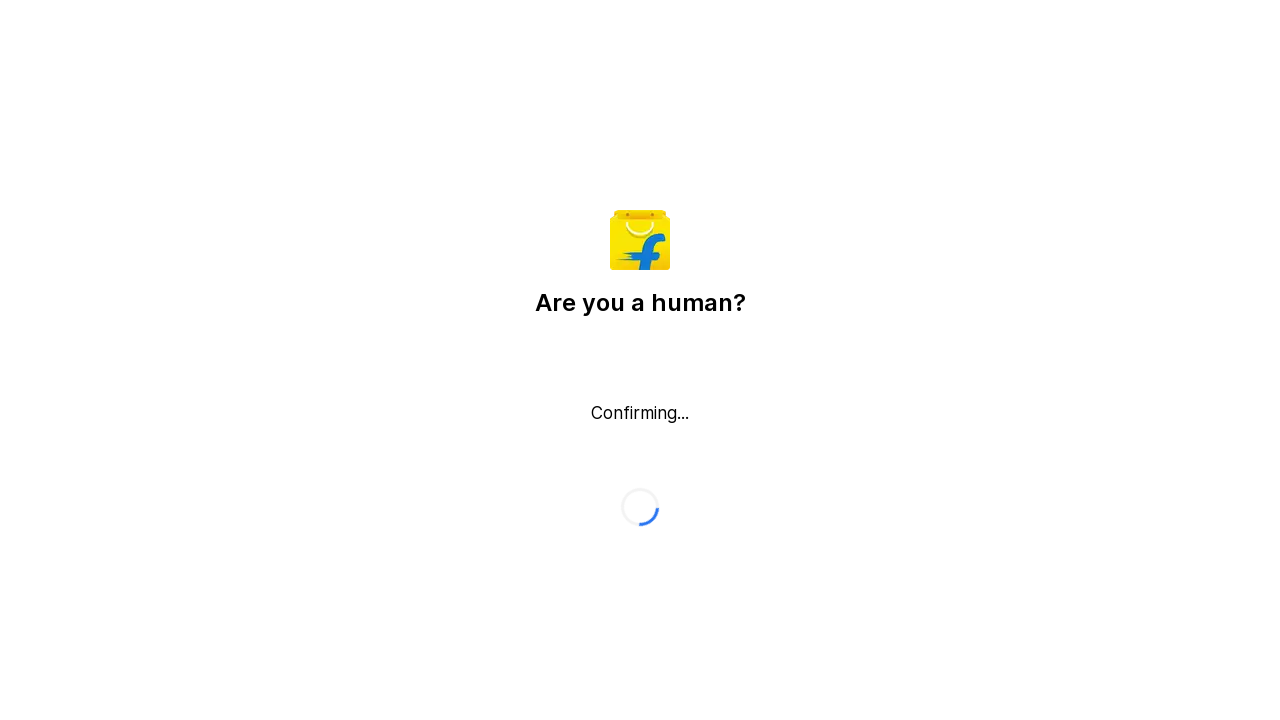